Verifies that the product count remains the same after applying sorting

Starting URL: https://www.saucedemo.com

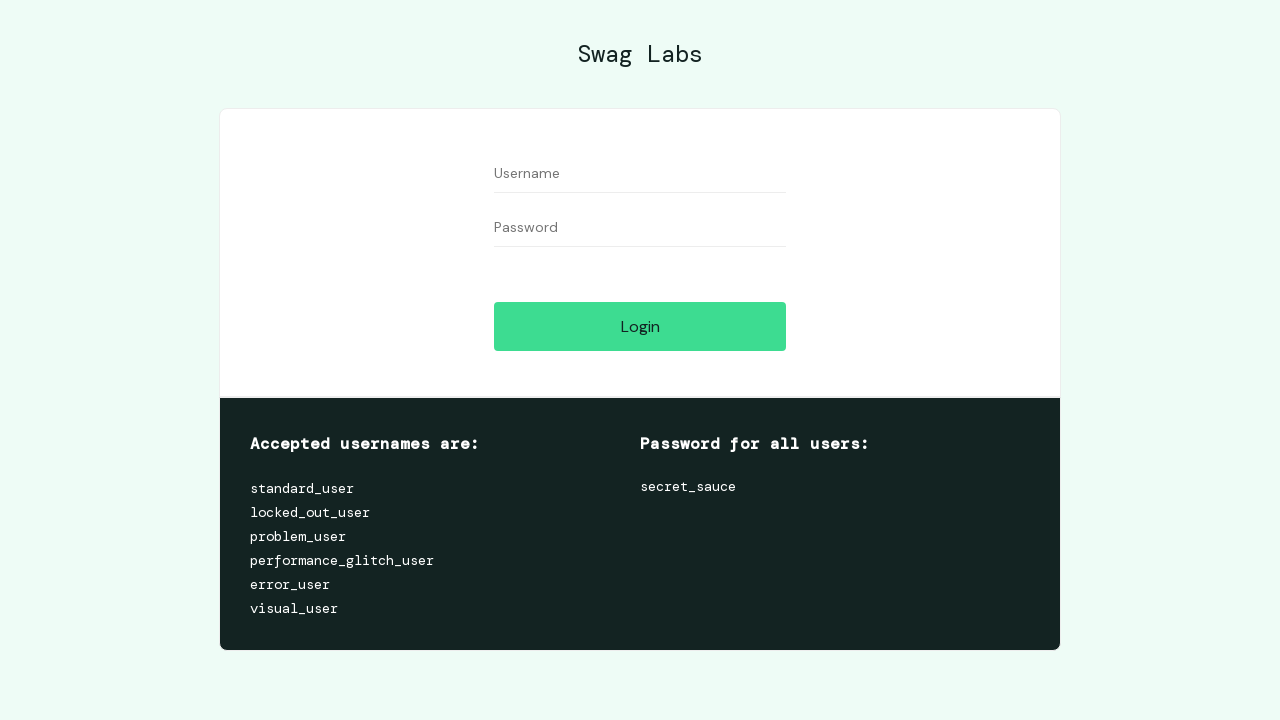

Filled username field with 'standard_user' on #user-name
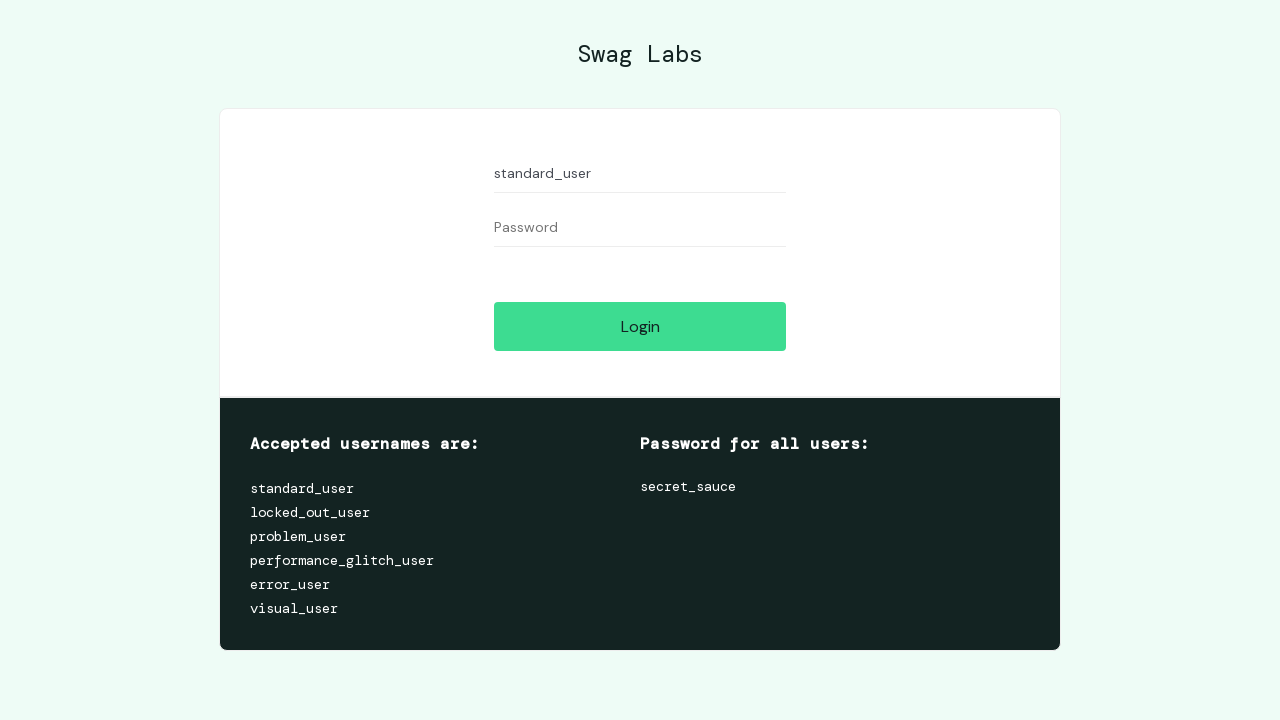

Filled password field with 'secret_sauce' on #password
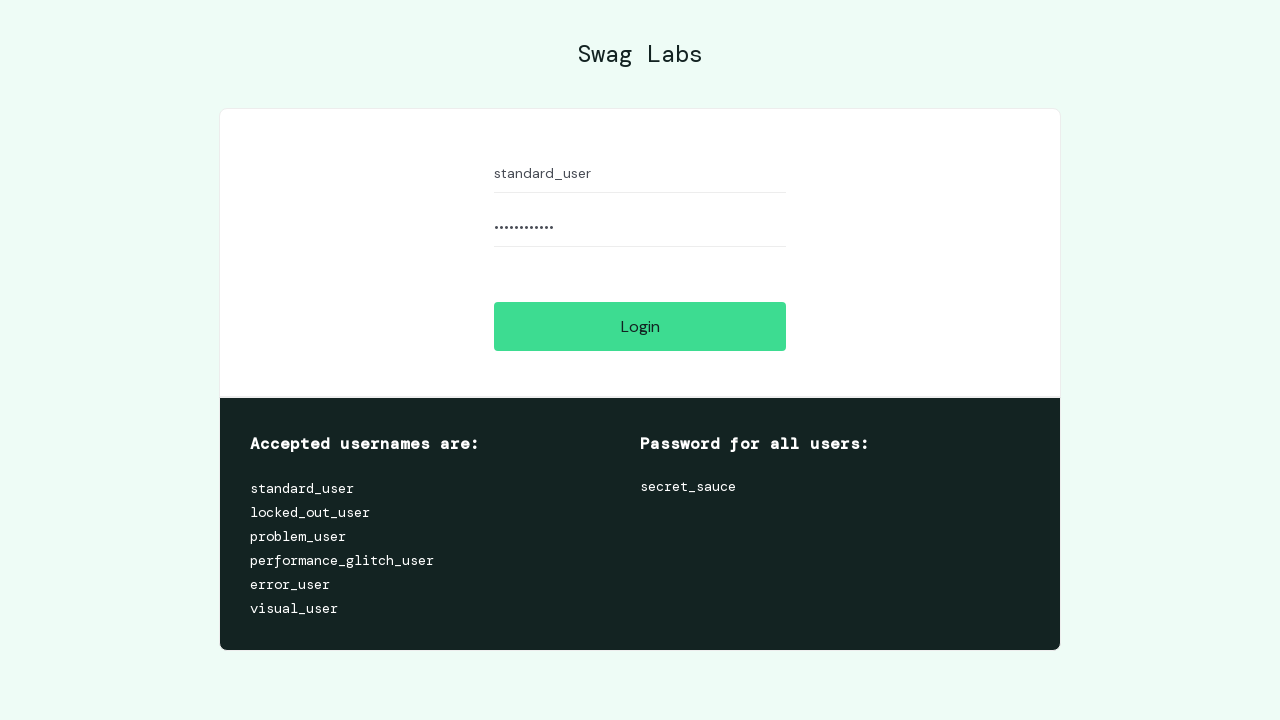

Clicked login button to authenticate at (640, 326) on #login-button
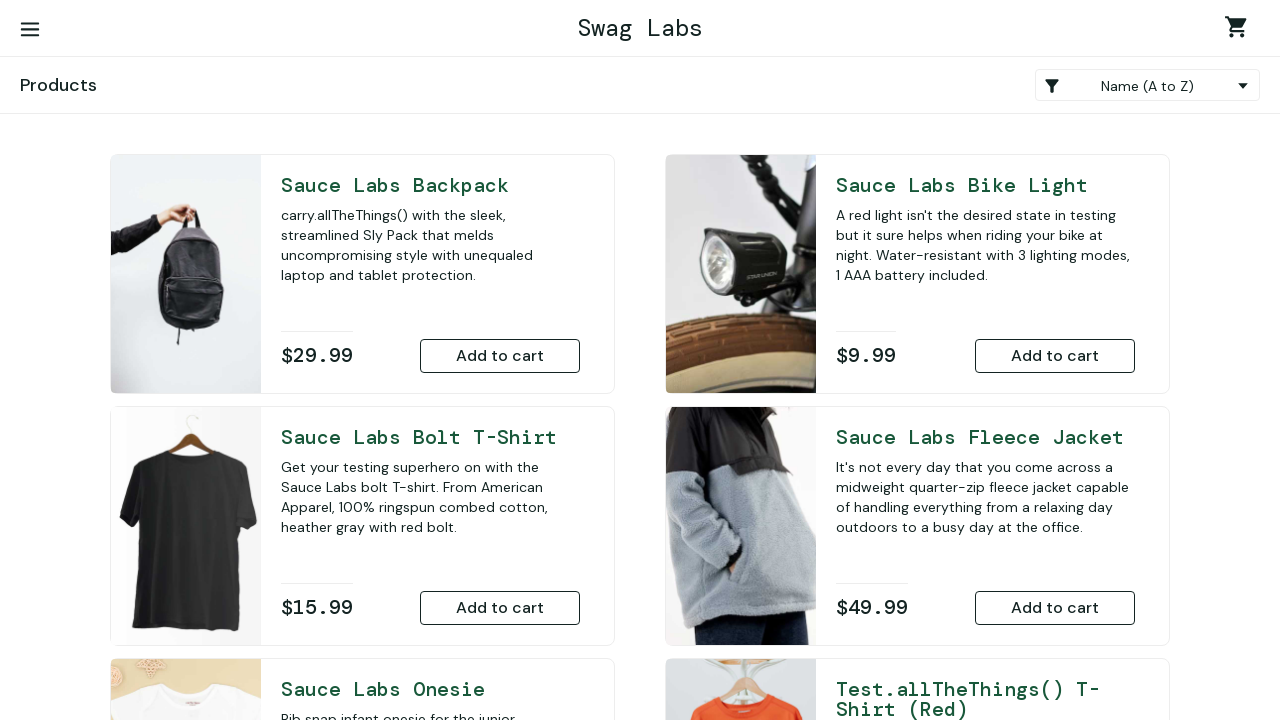

Counted products before sorting: 6 items
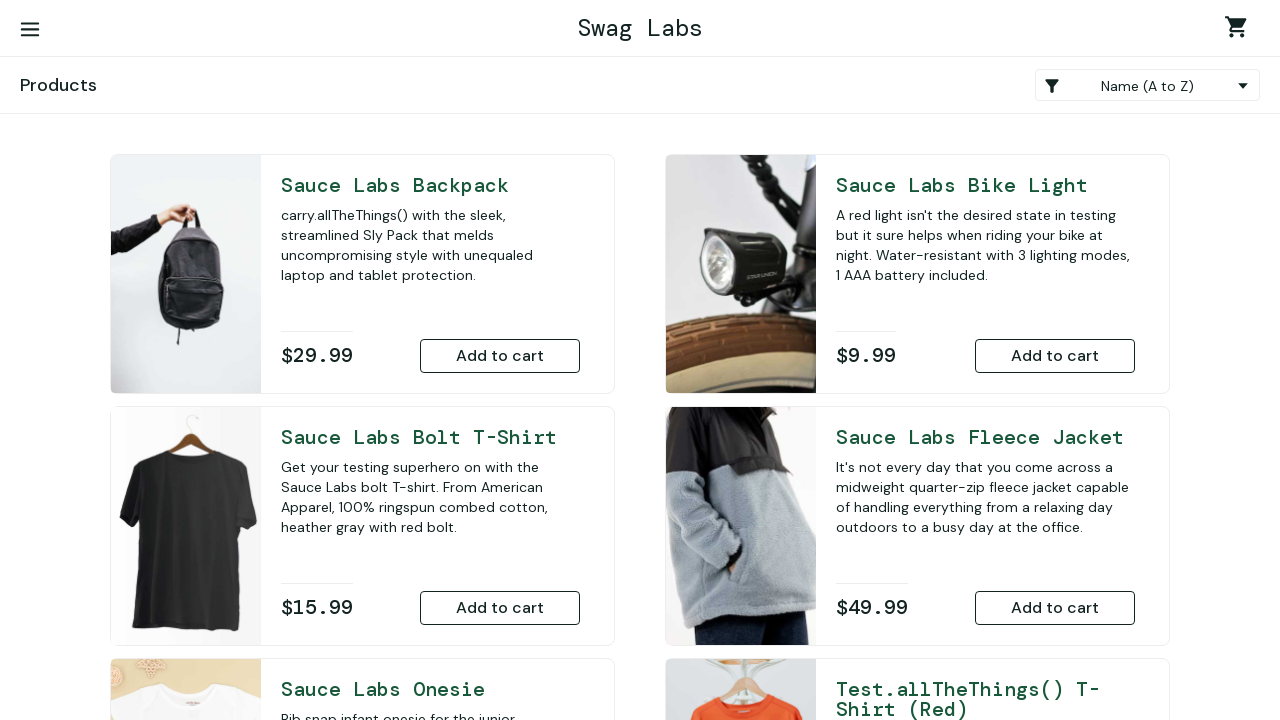

Applied 'Price (high to low)' sorting to products on .product_sort_container
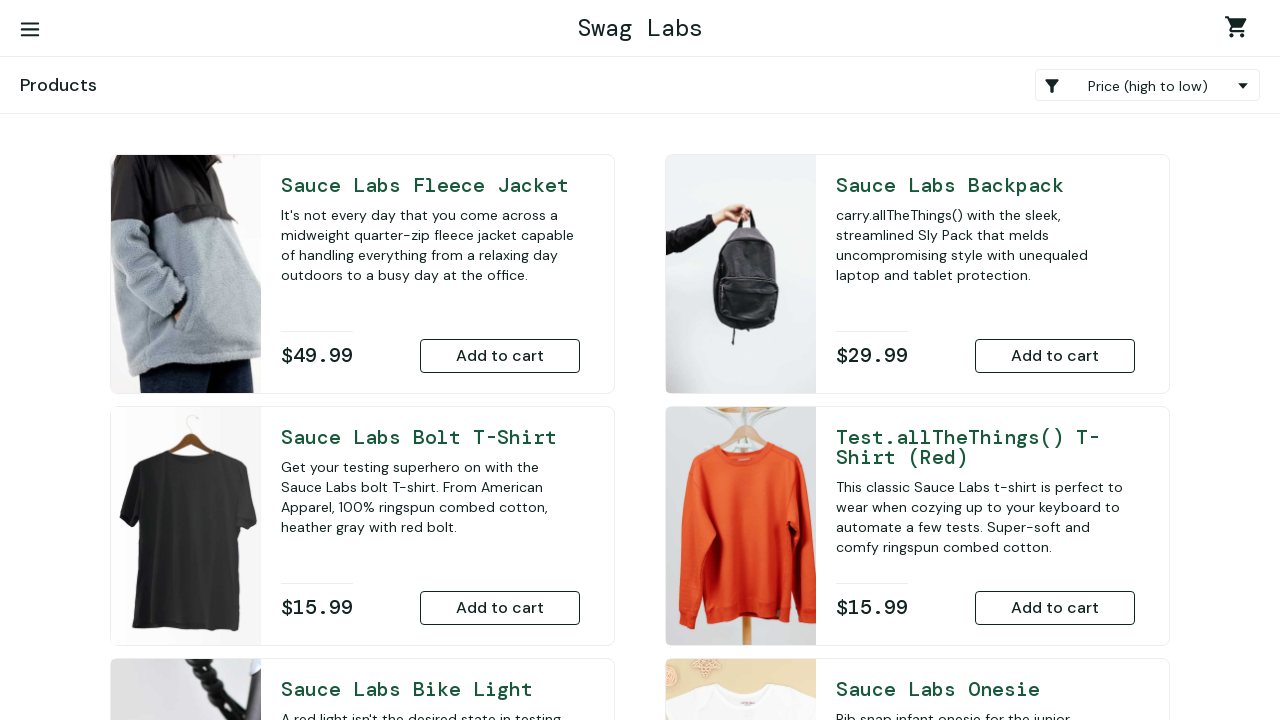

Waited 500ms for sorting animation to complete
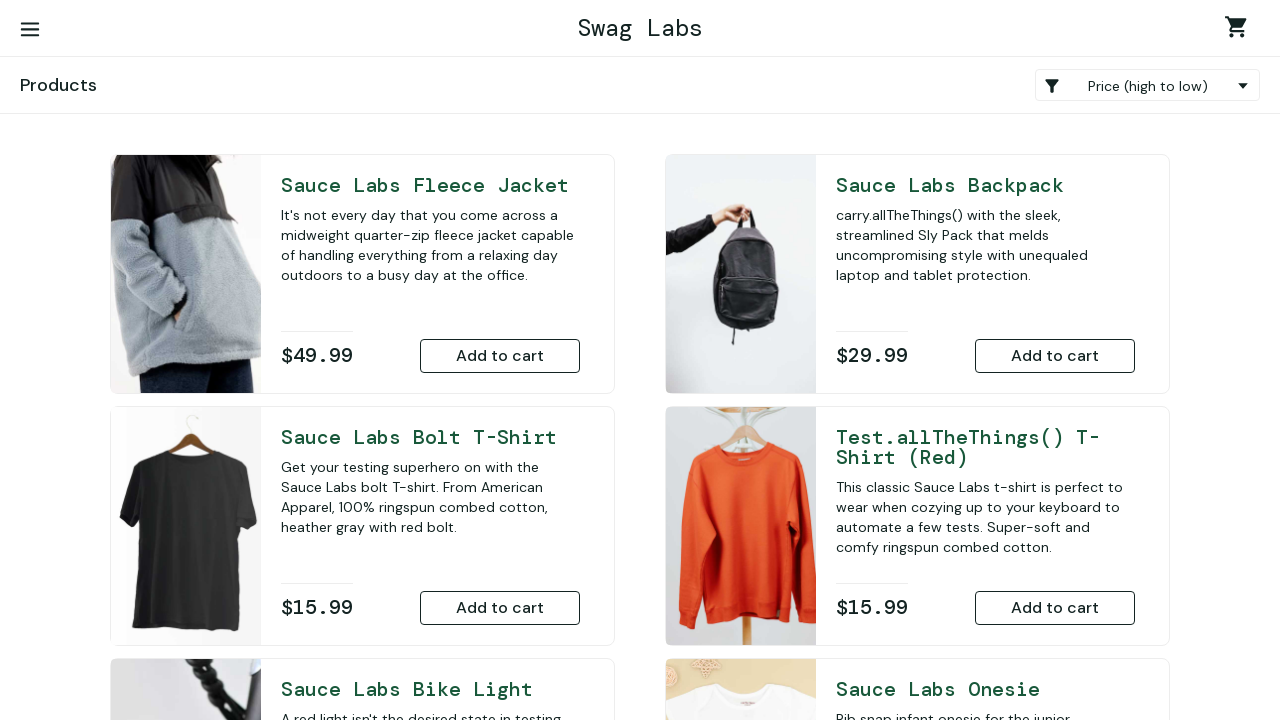

Counted products after sorting: 6 items
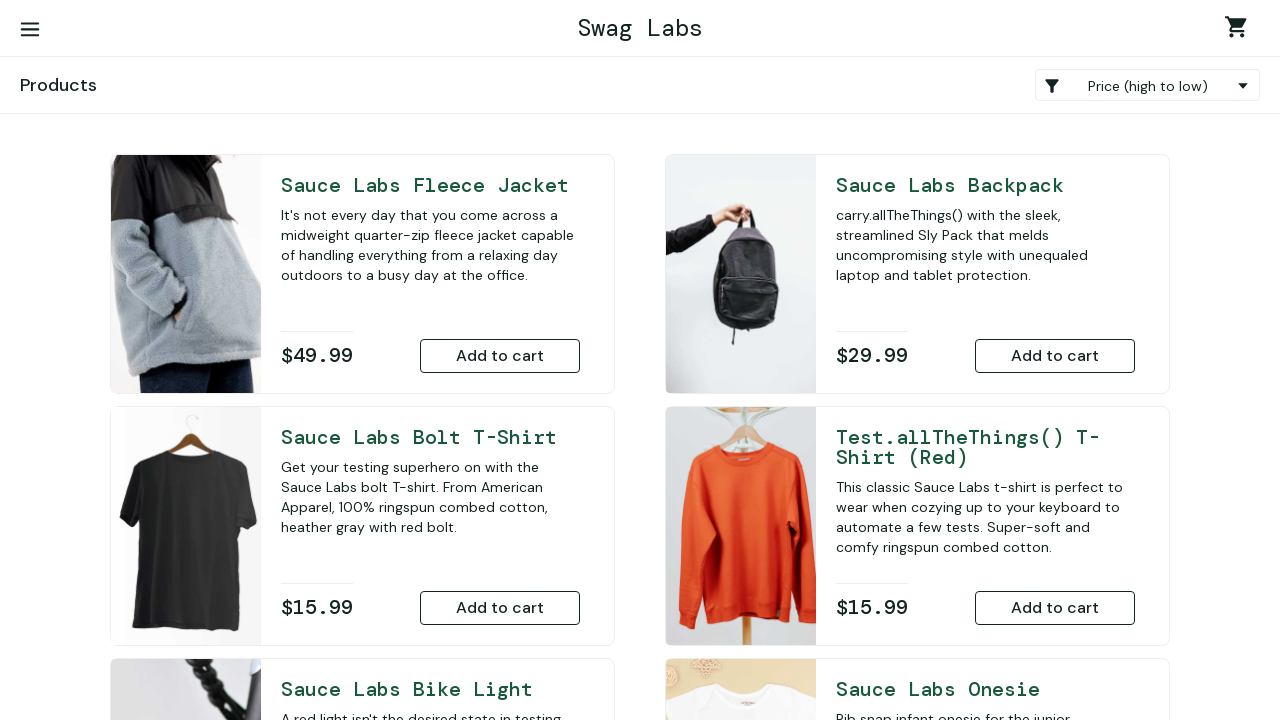

Assertion passed: product count remained the same (6 == 6)
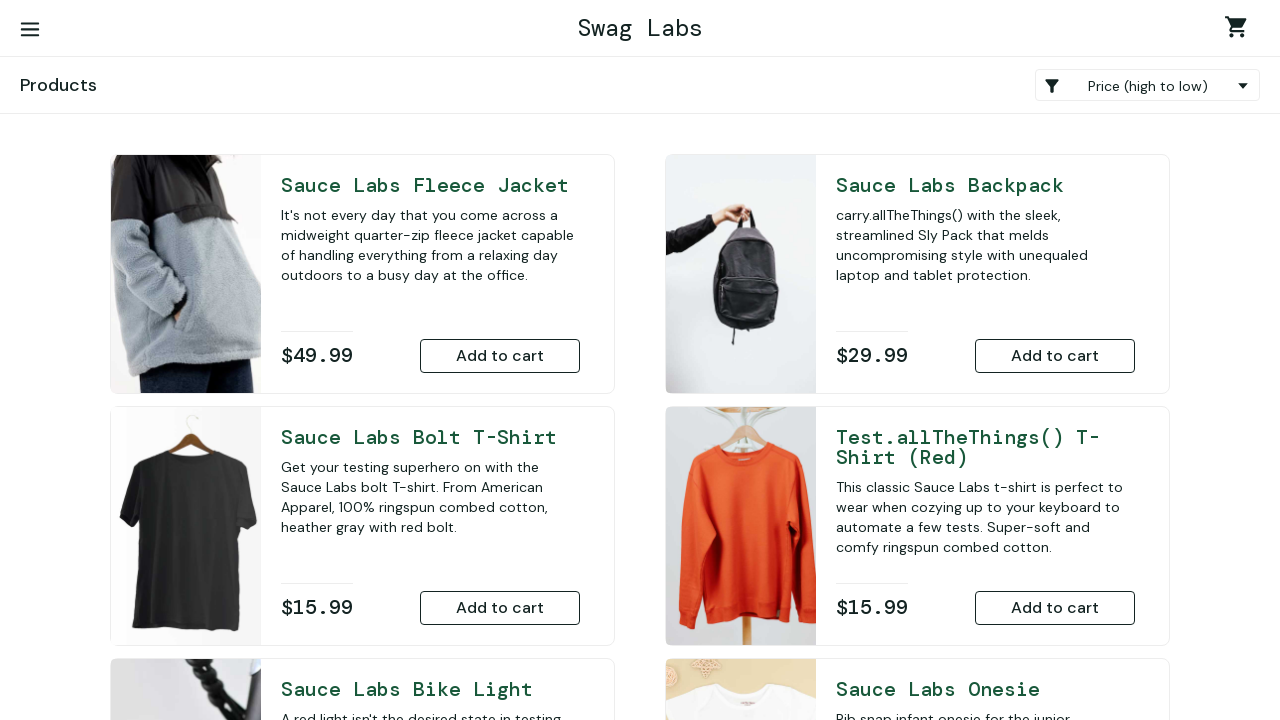

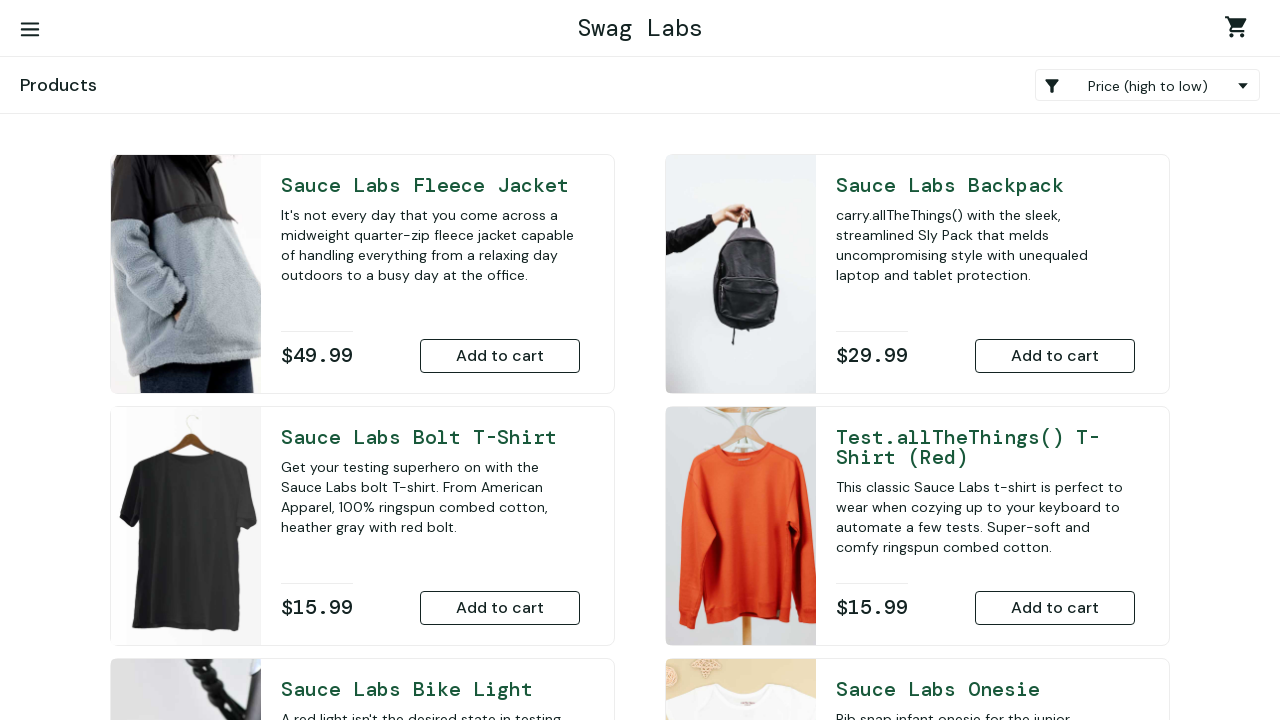